Tests footer navigation links by finding links in a specific footer column, opening each link in a new tab using Ctrl+Enter, then iterating through all opened tabs to verify they loaded correctly

Starting URL: https://rahulshettyacademy.com/AutomationPractice/

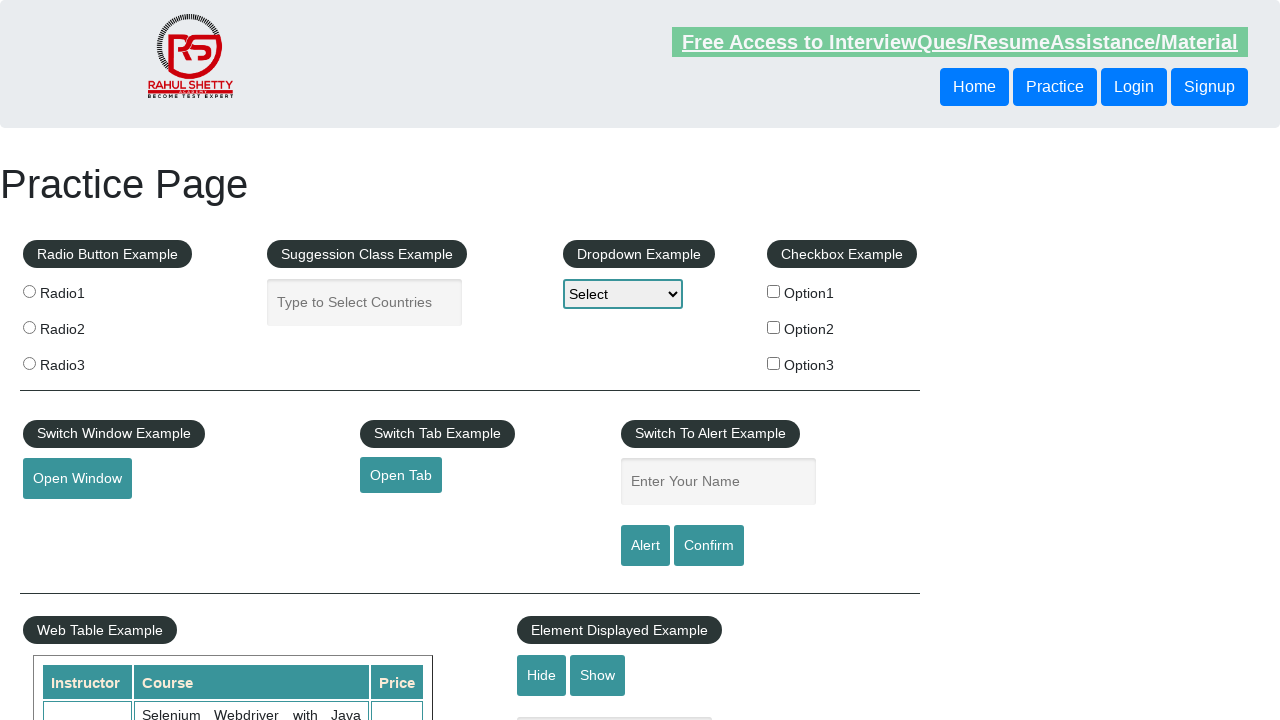

Footer section loaded with id 'gf-BIG'
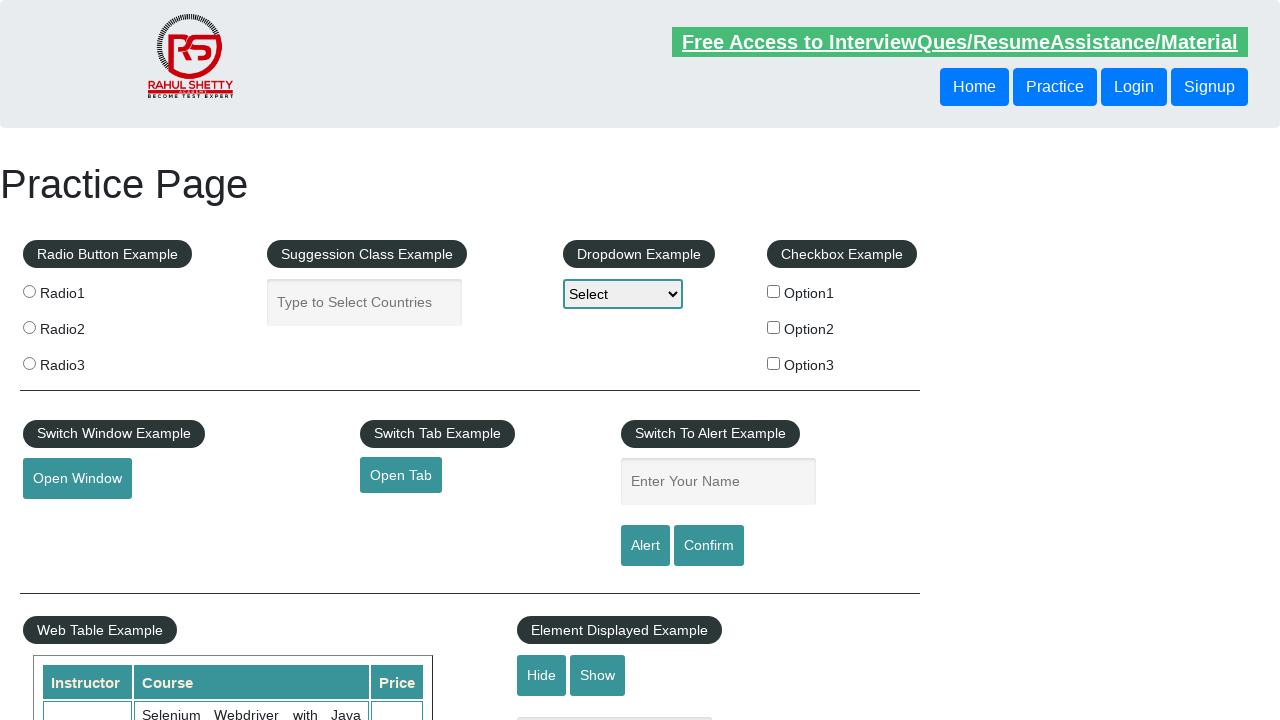

Found 5 links in the first footer column
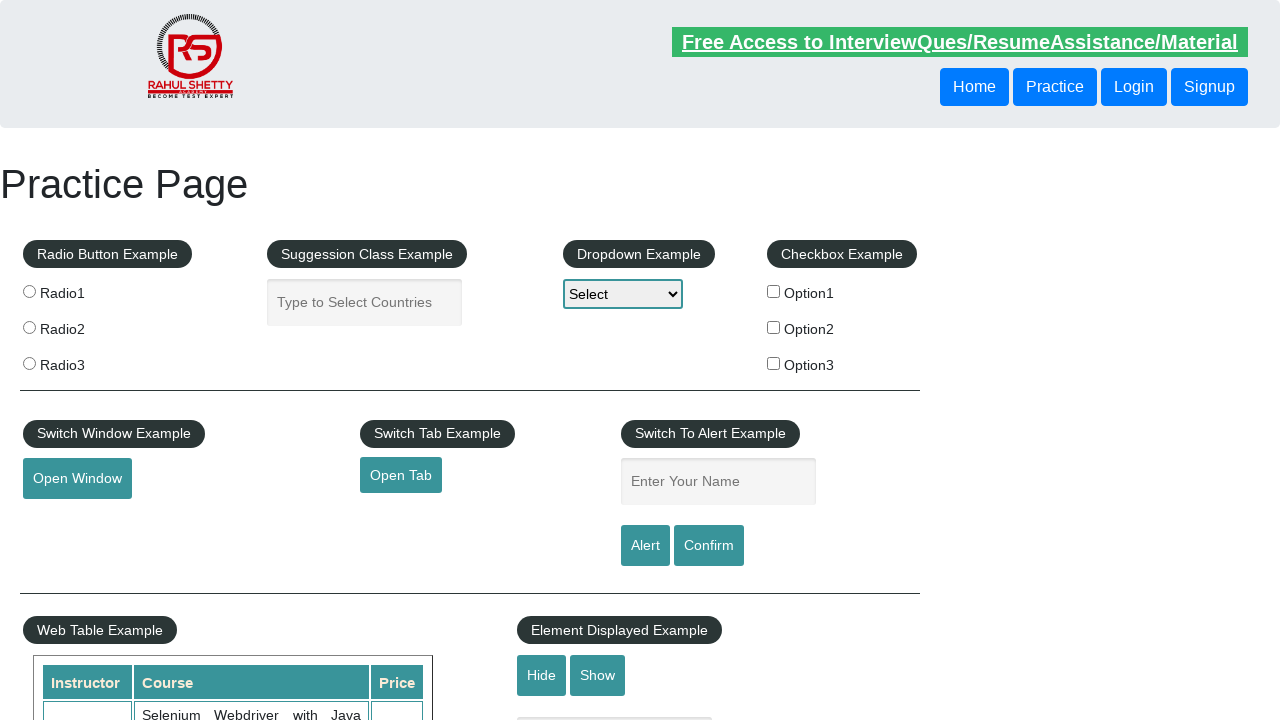

Opened footer link 1 in new tab using Ctrl+Click at (68, 520) on xpath=//div[@id='gf-BIG']//table/tbody/tr/td[1]/ul[1]//a >> nth=1
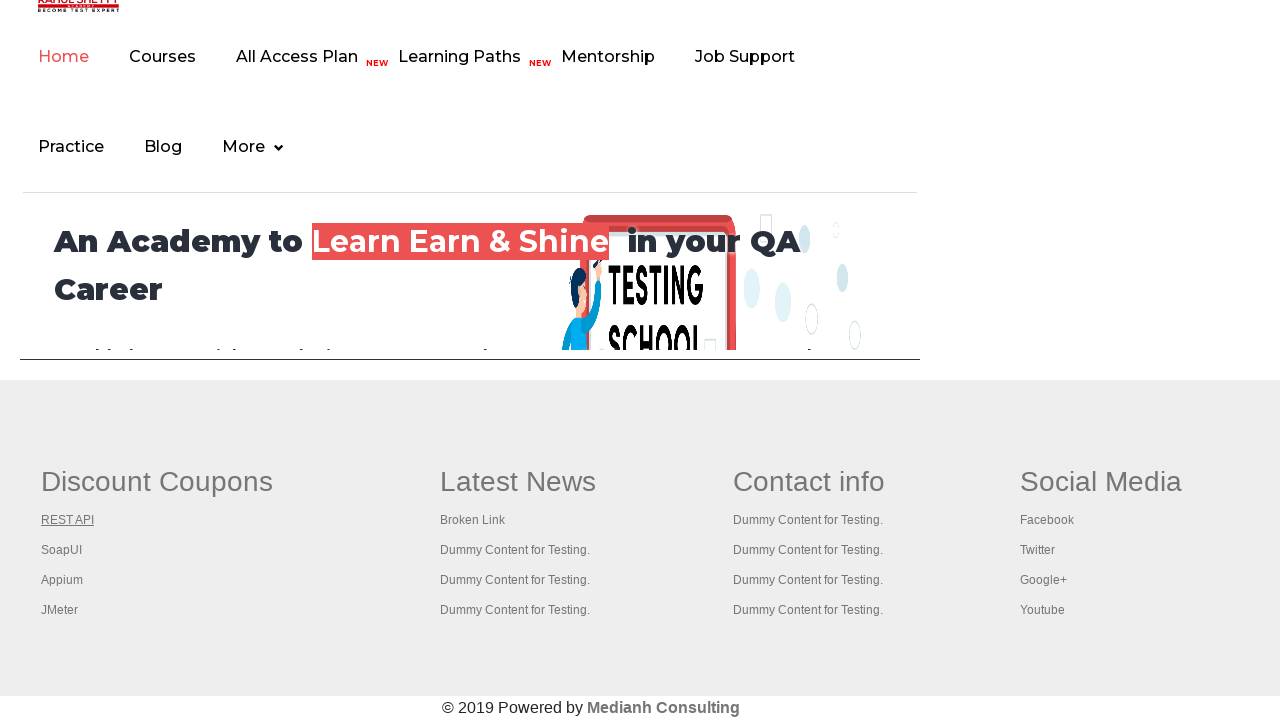

Waited 2 seconds for new tab to initialize
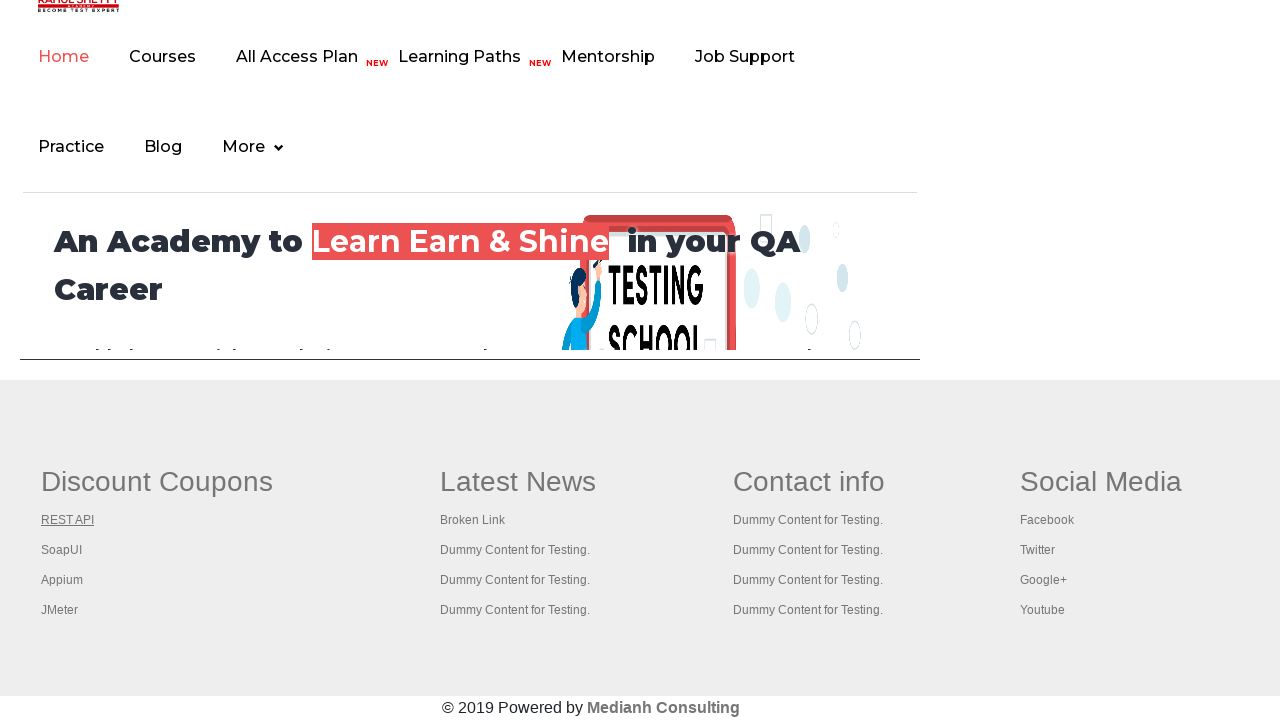

Opened footer link 2 in new tab using Ctrl+Click at (62, 550) on xpath=//div[@id='gf-BIG']//table/tbody/tr/td[1]/ul[1]//a >> nth=2
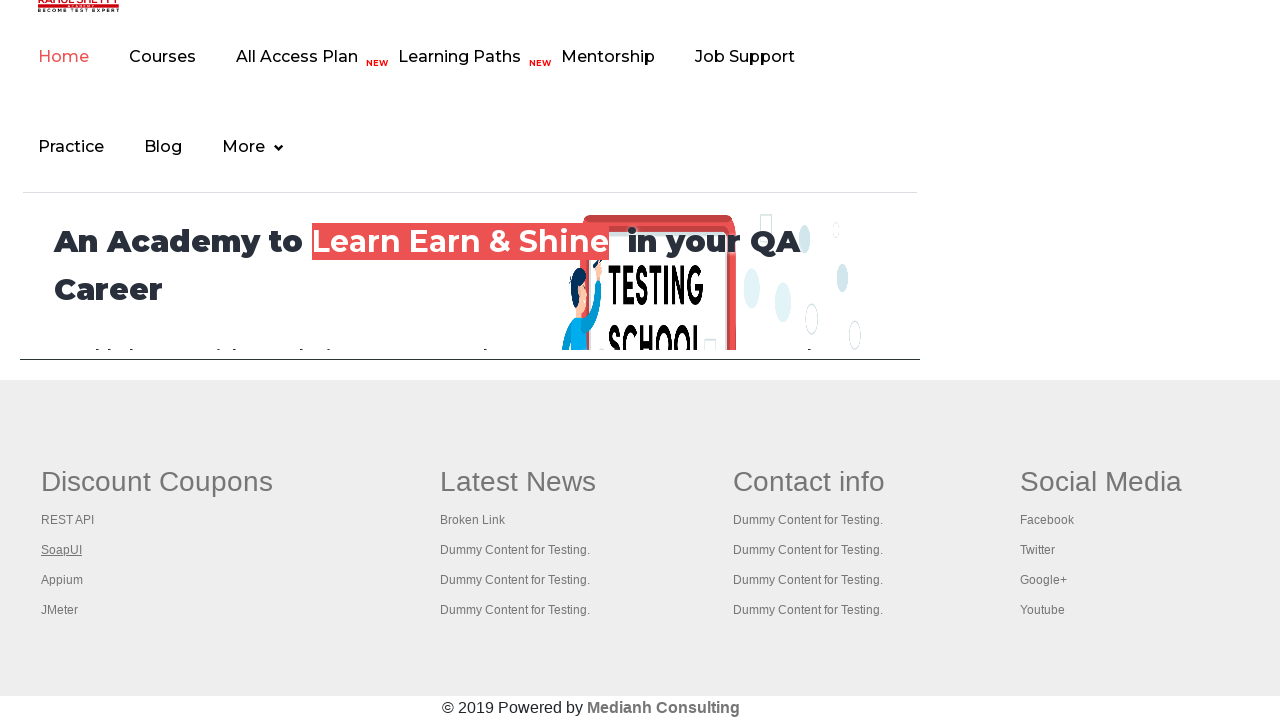

Waited 2 seconds for new tab to initialize
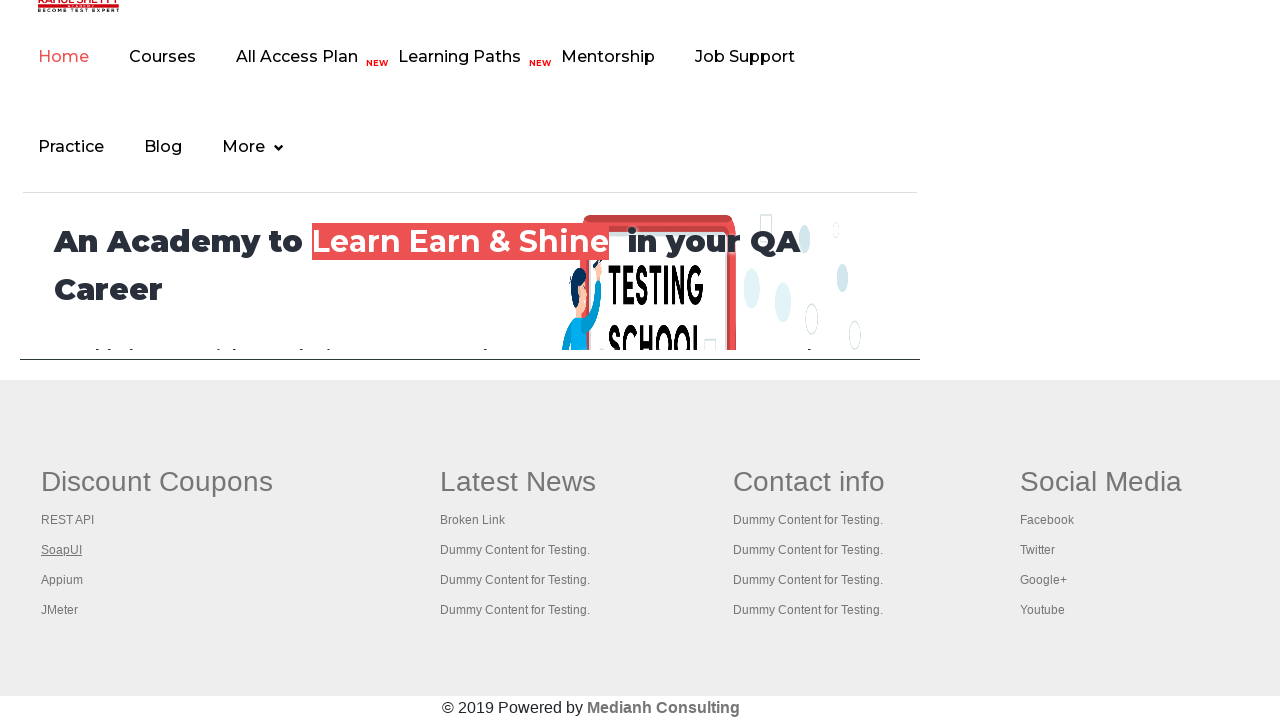

Opened footer link 3 in new tab using Ctrl+Click at (62, 580) on xpath=//div[@id='gf-BIG']//table/tbody/tr/td[1]/ul[1]//a >> nth=3
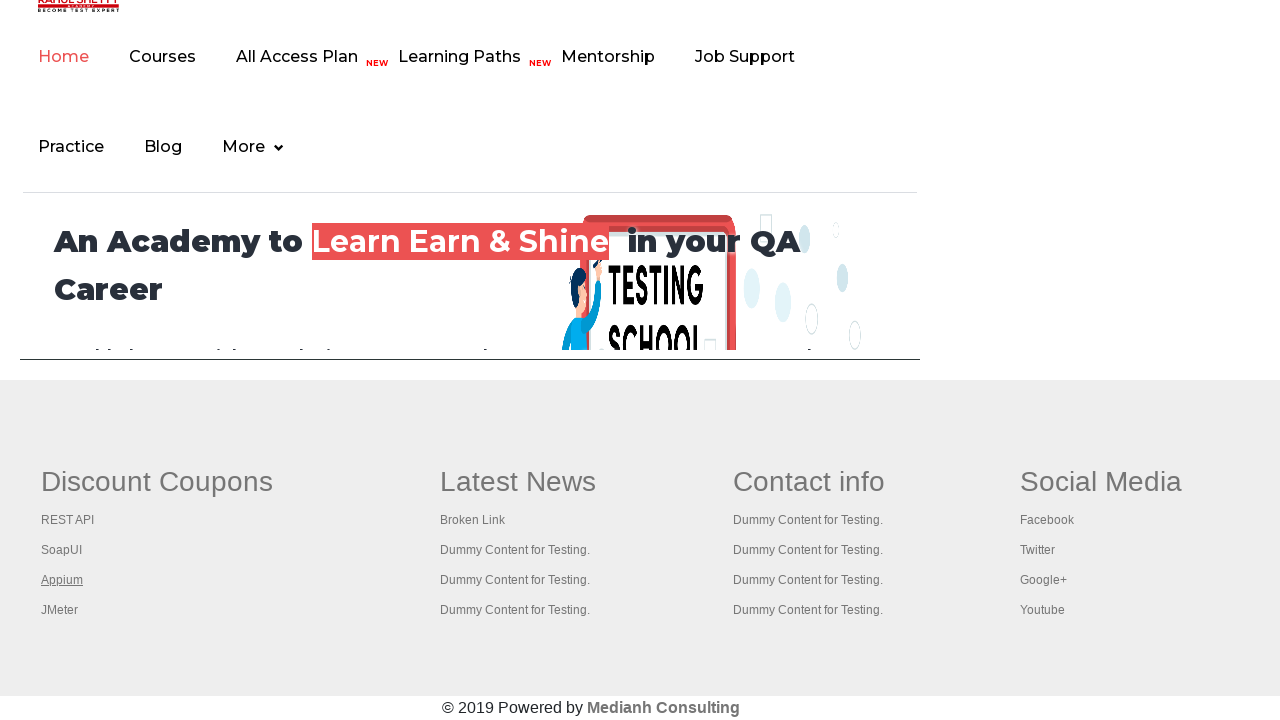

Waited 2 seconds for new tab to initialize
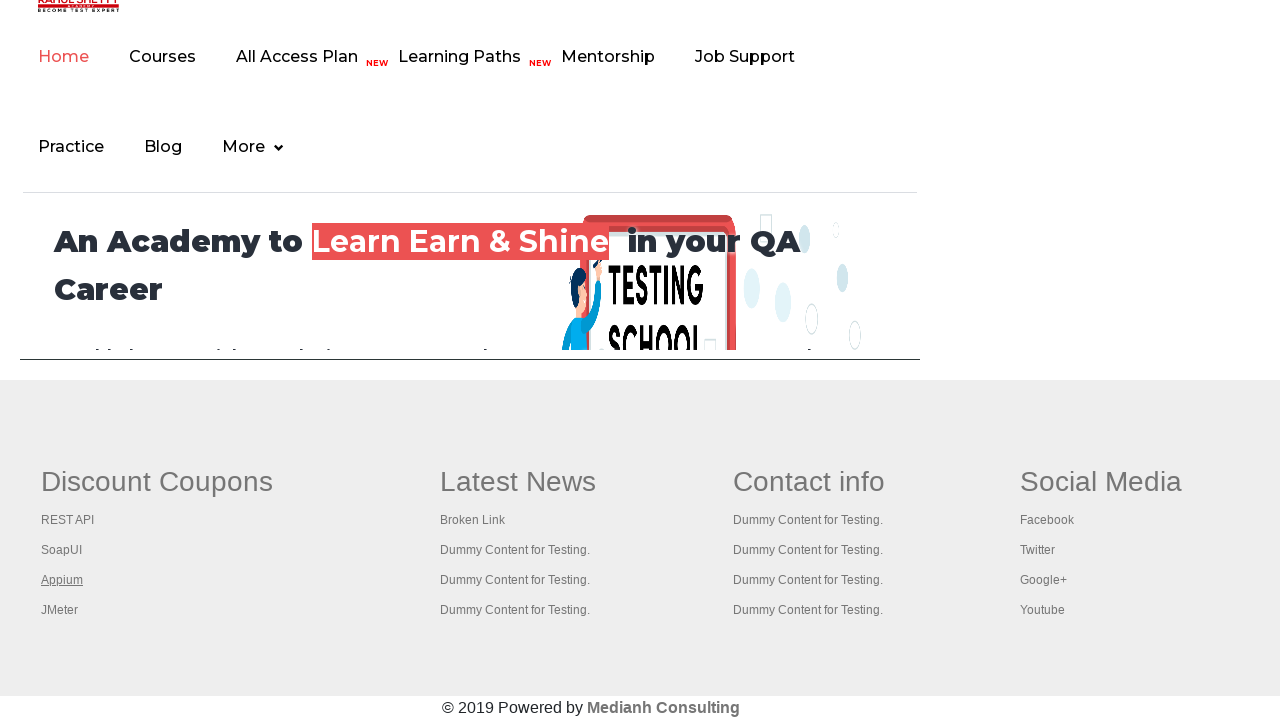

Opened footer link 4 in new tab using Ctrl+Click at (60, 610) on xpath=//div[@id='gf-BIG']//table/tbody/tr/td[1]/ul[1]//a >> nth=4
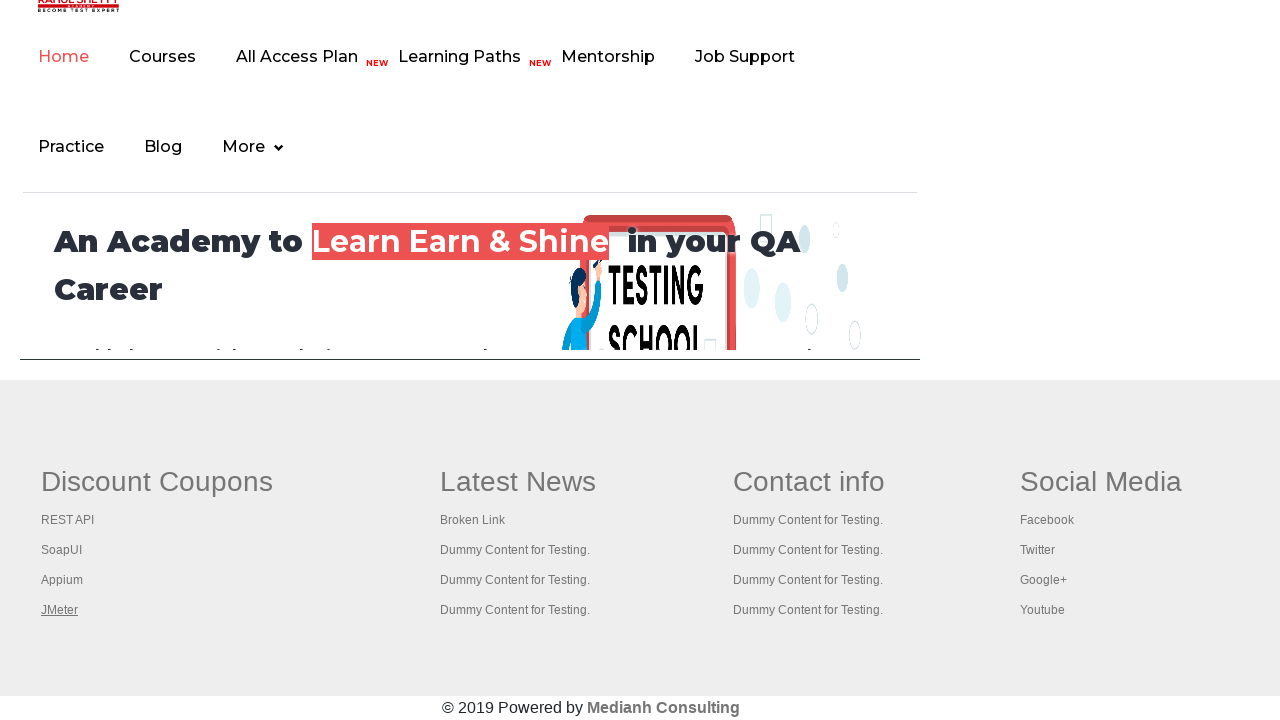

Waited 2 seconds for new tab to initialize
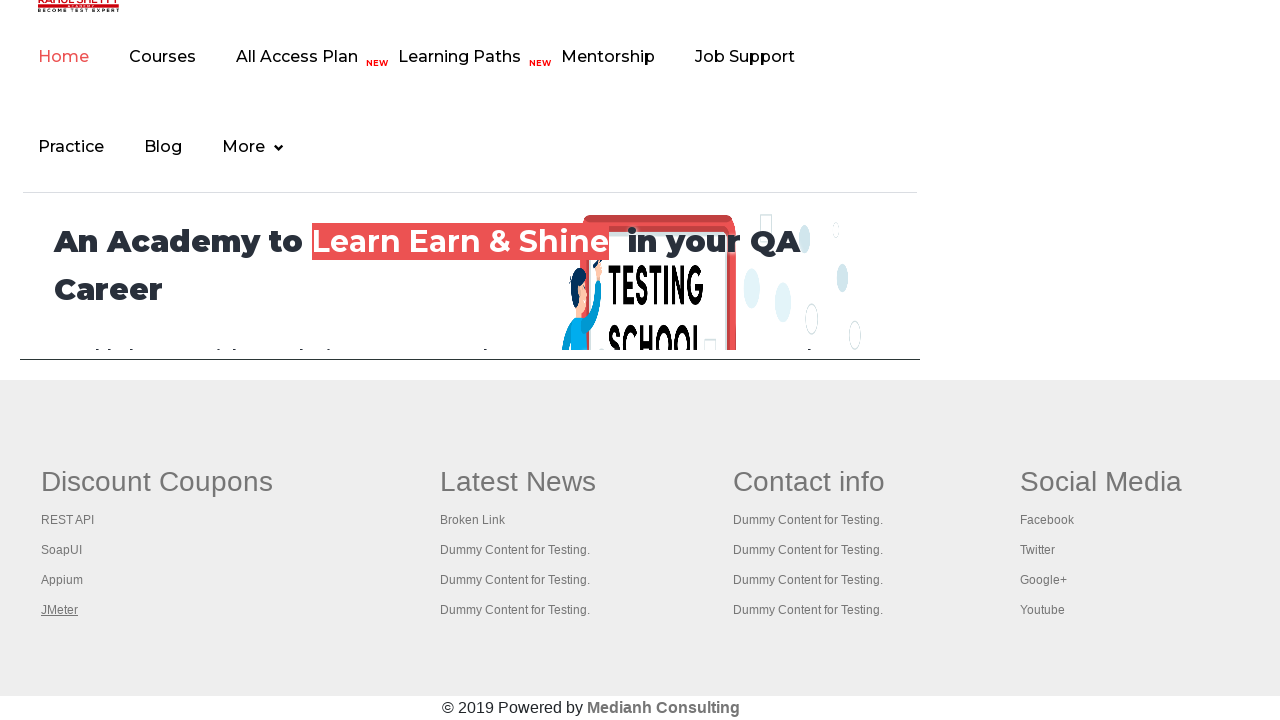

Retrieved all open tabs/pages (5 total)
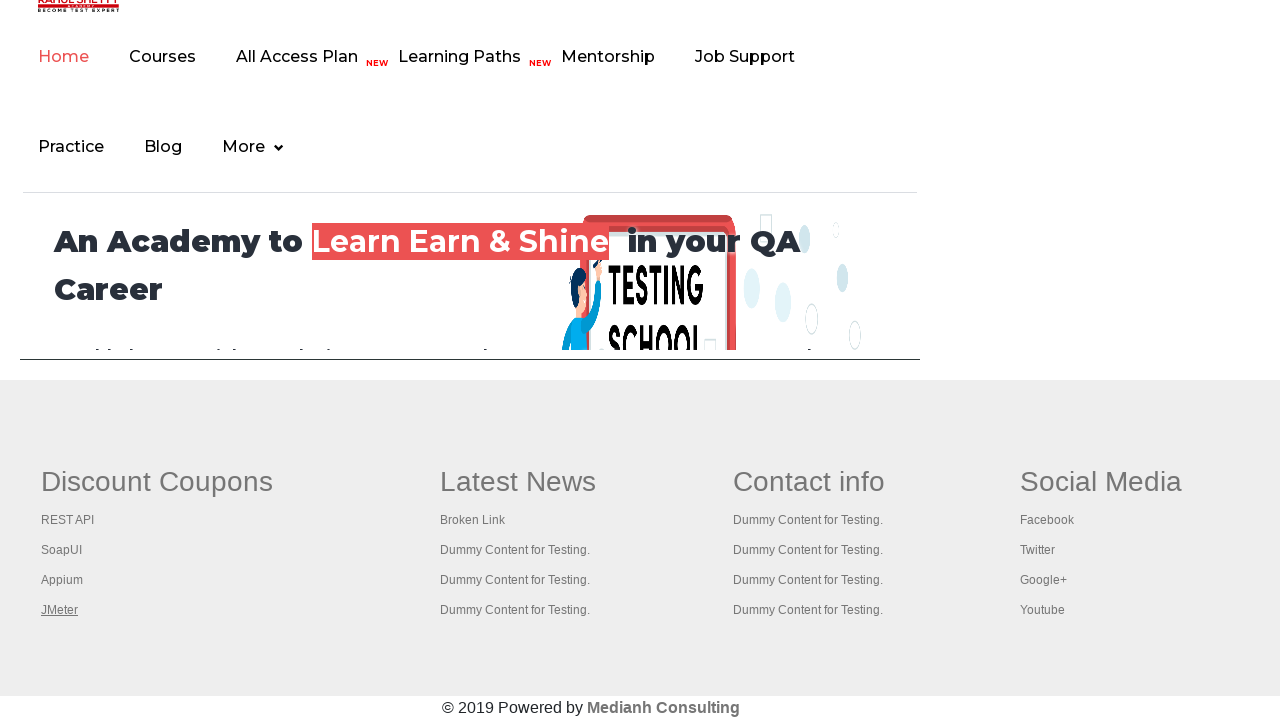

Brought tab to front
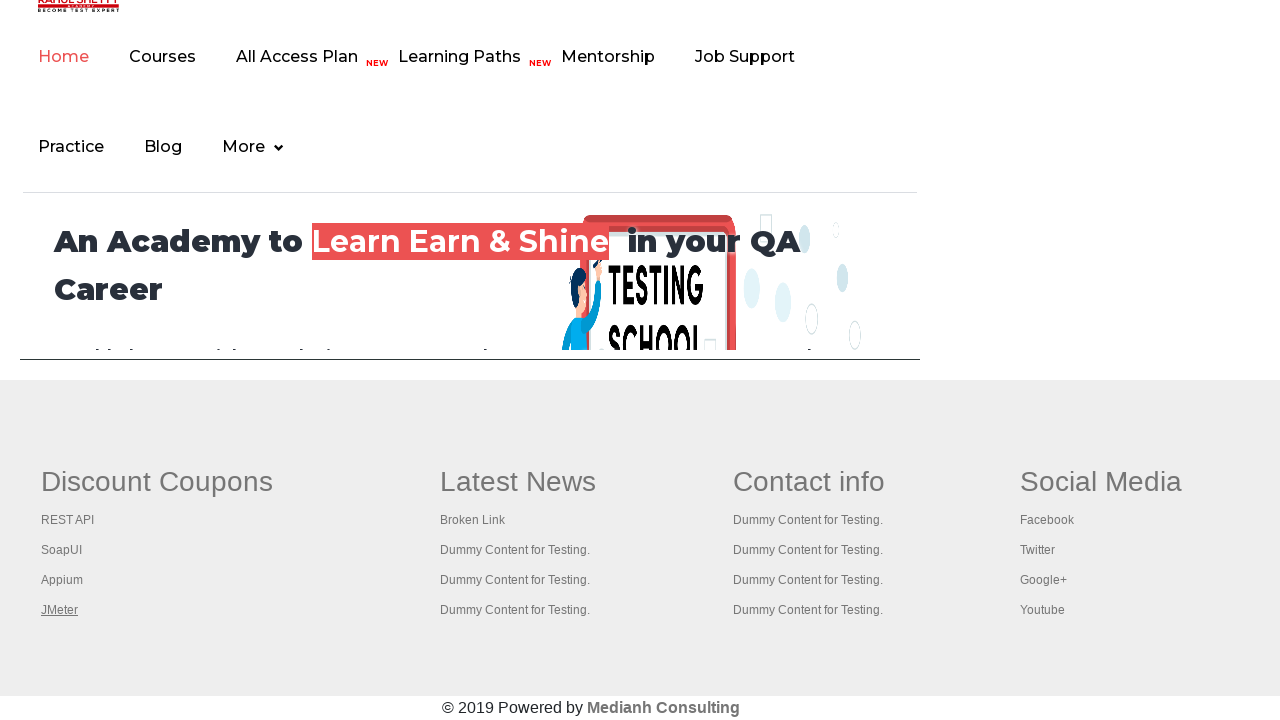

Tab loaded with title: 'Practice Page'
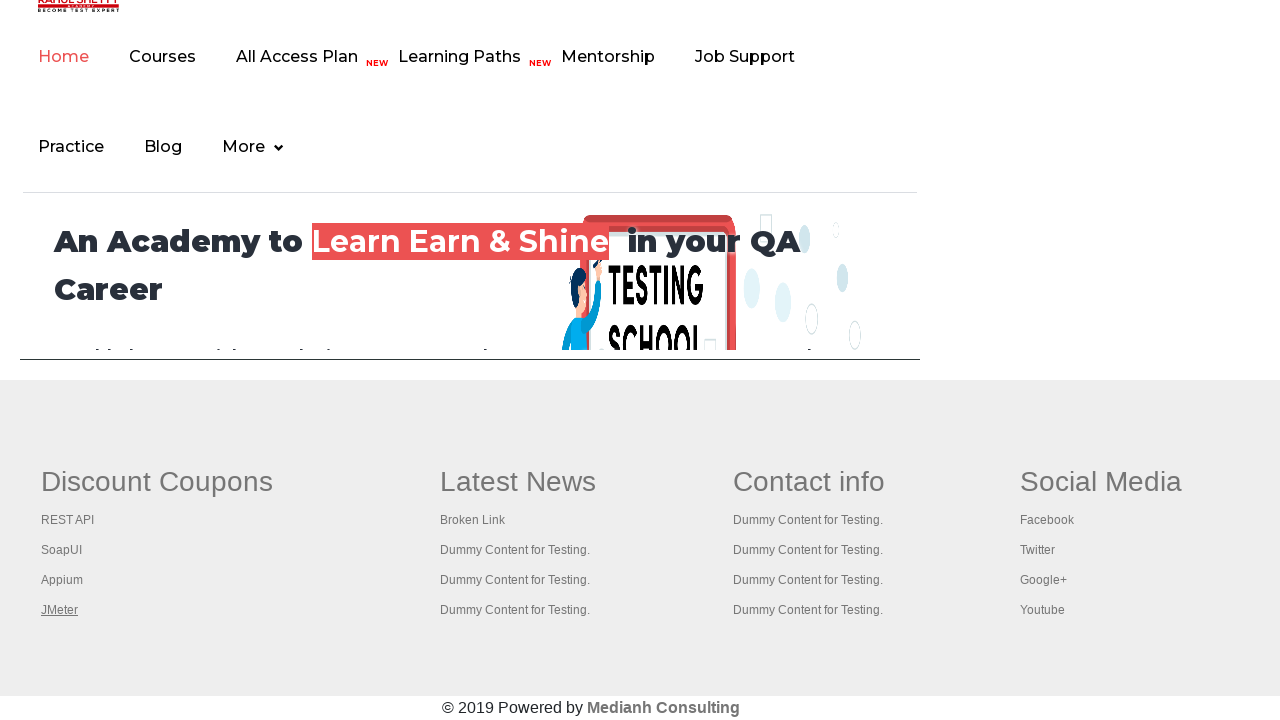

Brought tab to front
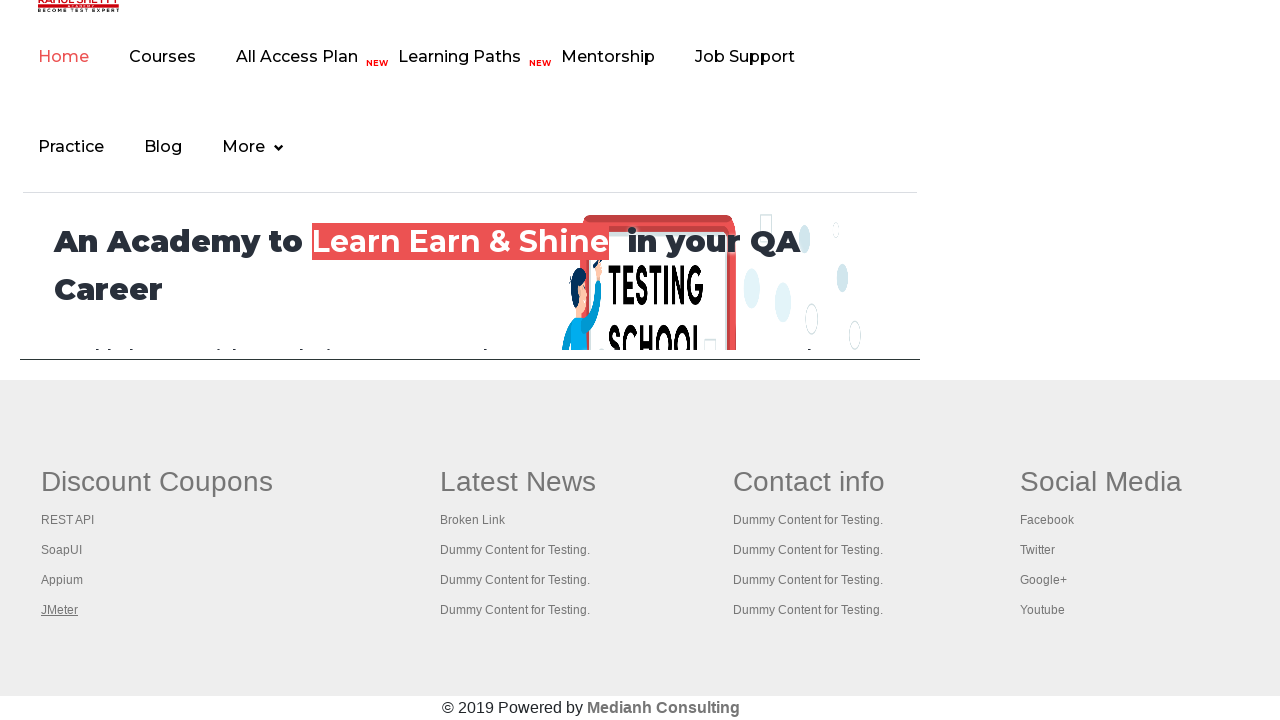

Tab loaded with title: 'REST API Tutorial'
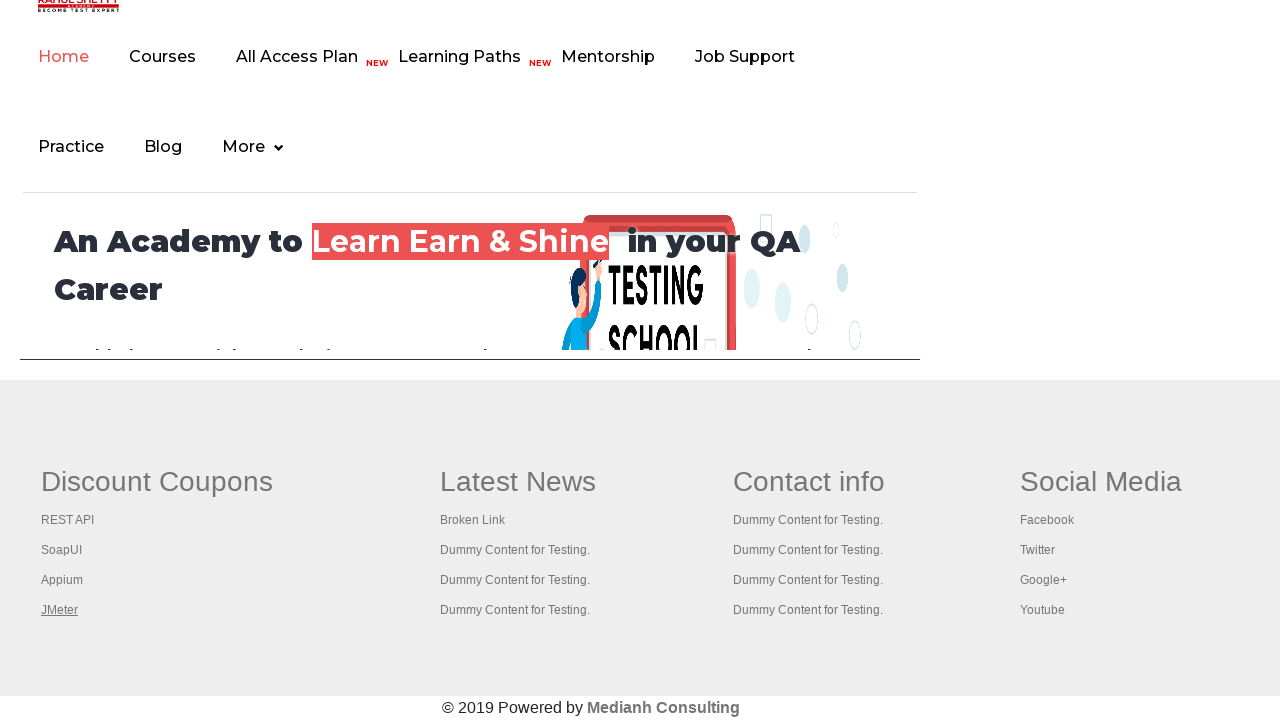

Brought tab to front
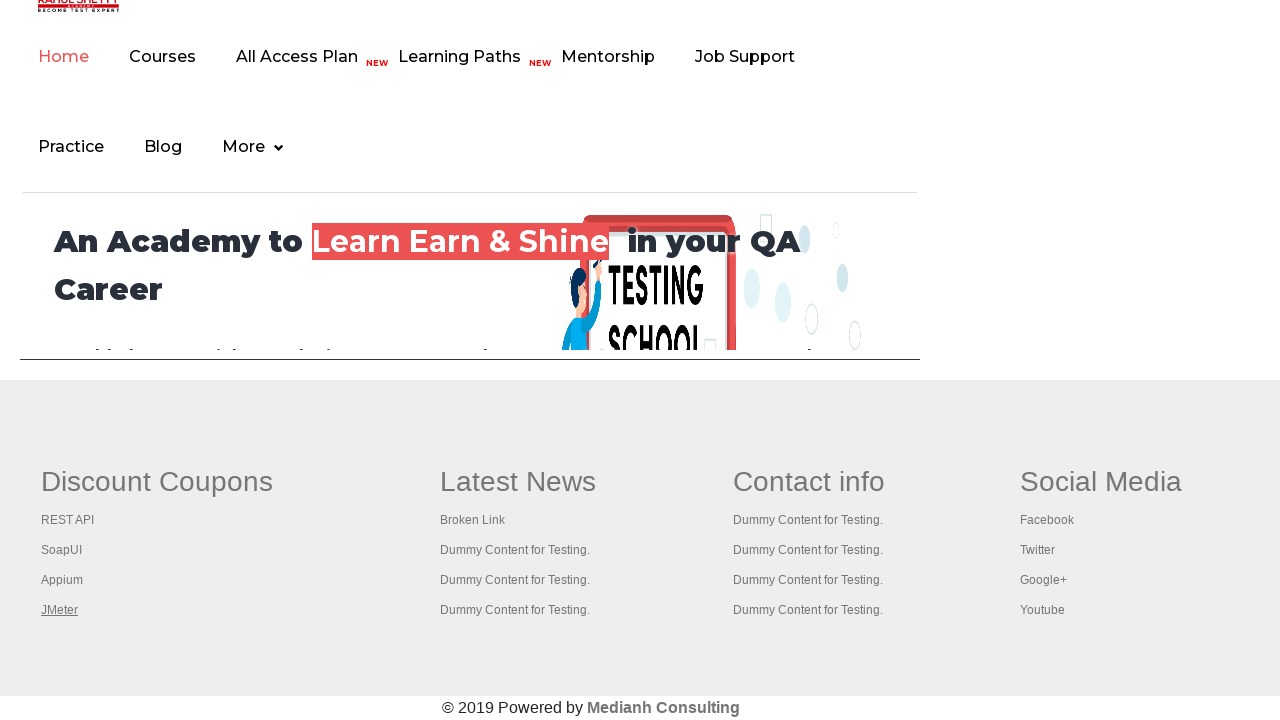

Tab loaded with title: 'The World’s Most Popular API Testing Tool | SoapUI'
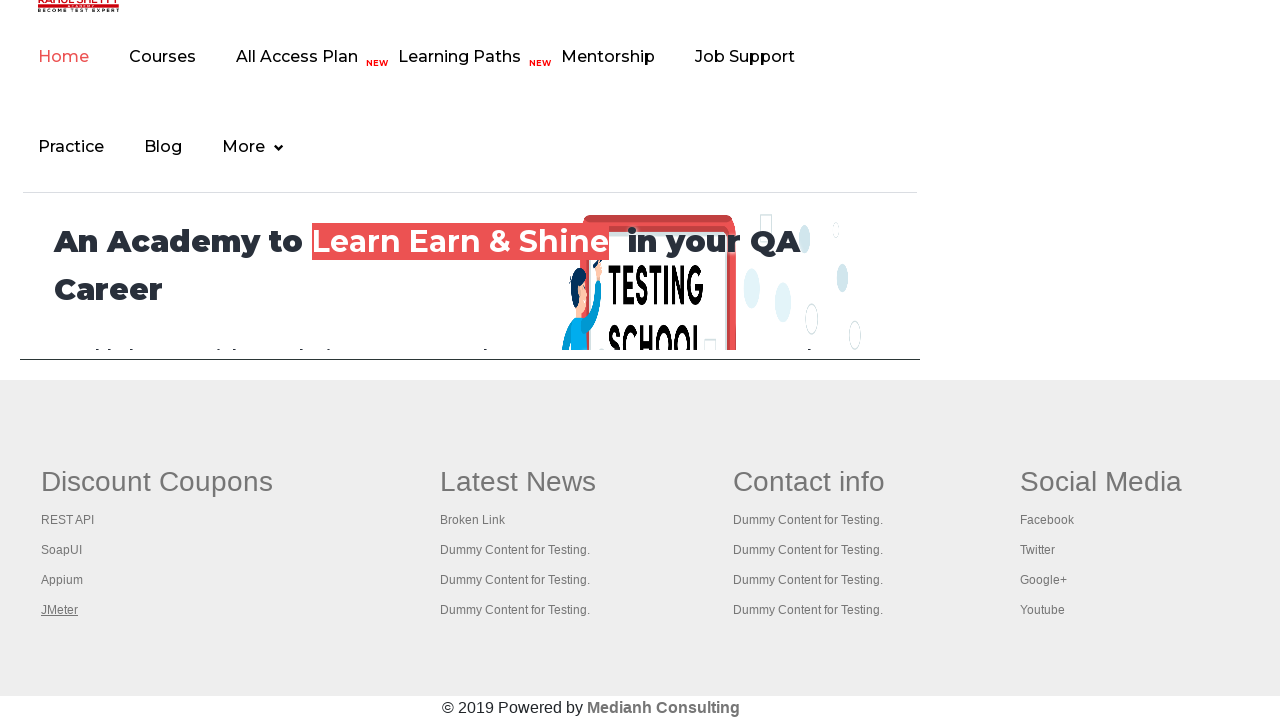

Brought tab to front
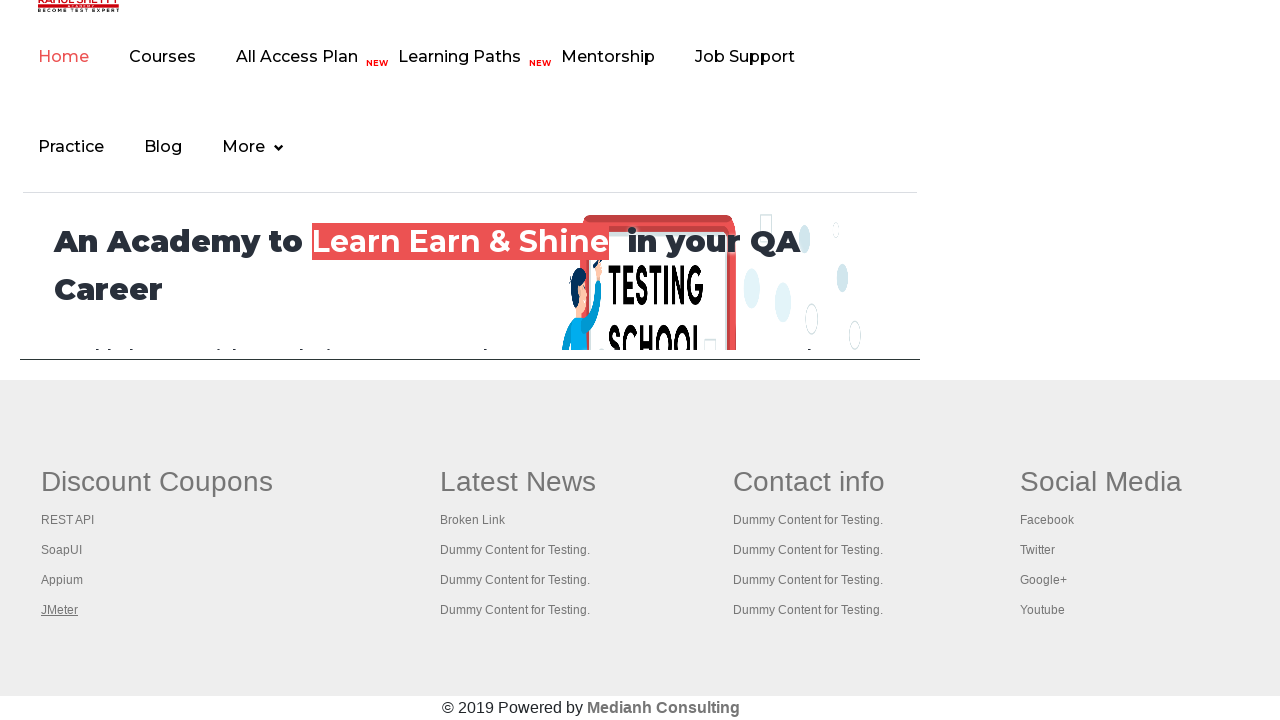

Tab loaded with title: 'Appium tutorial for Mobile Apps testing | RahulShetty Academy | Rahul'
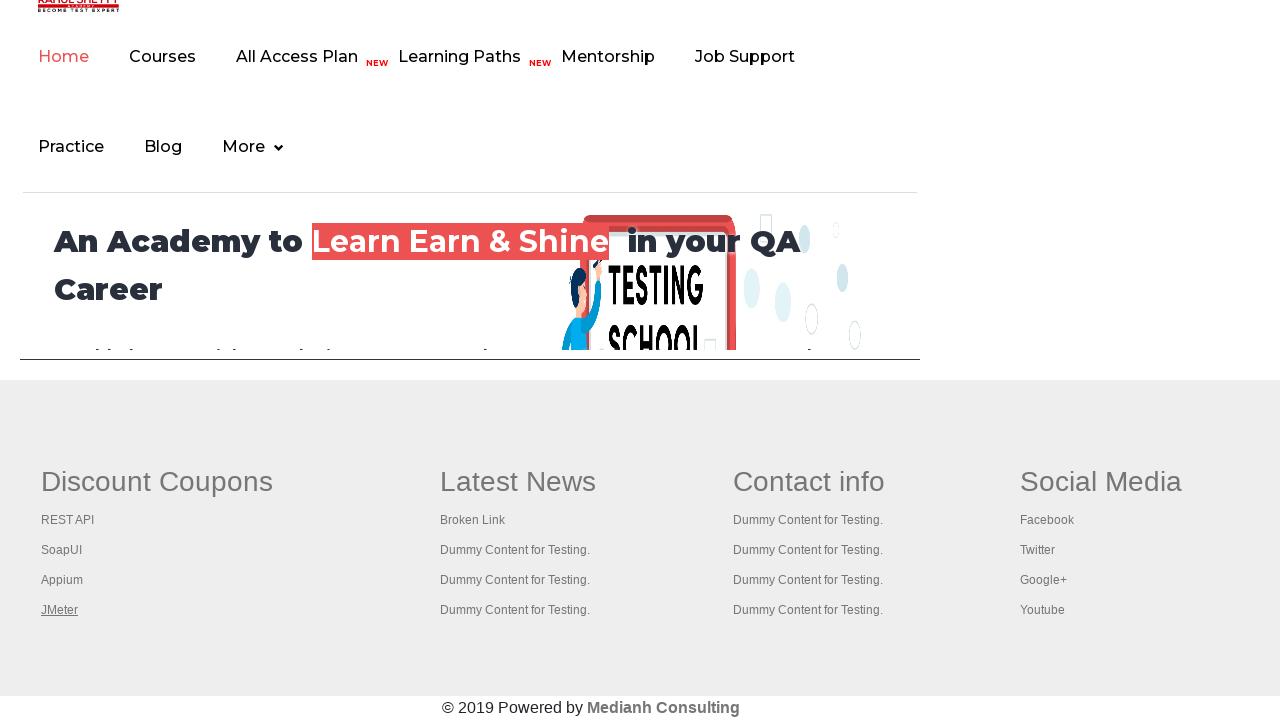

Brought tab to front
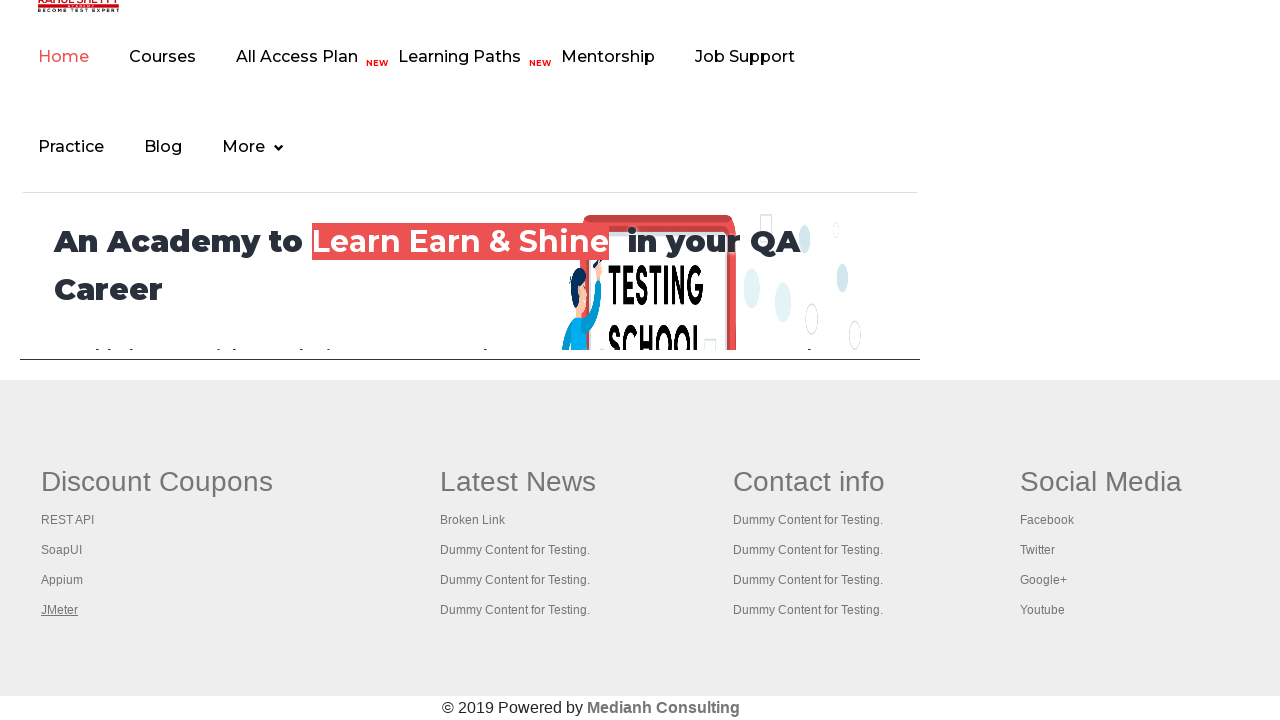

Tab loaded with title: 'Apache JMeter - Apache JMeter™'
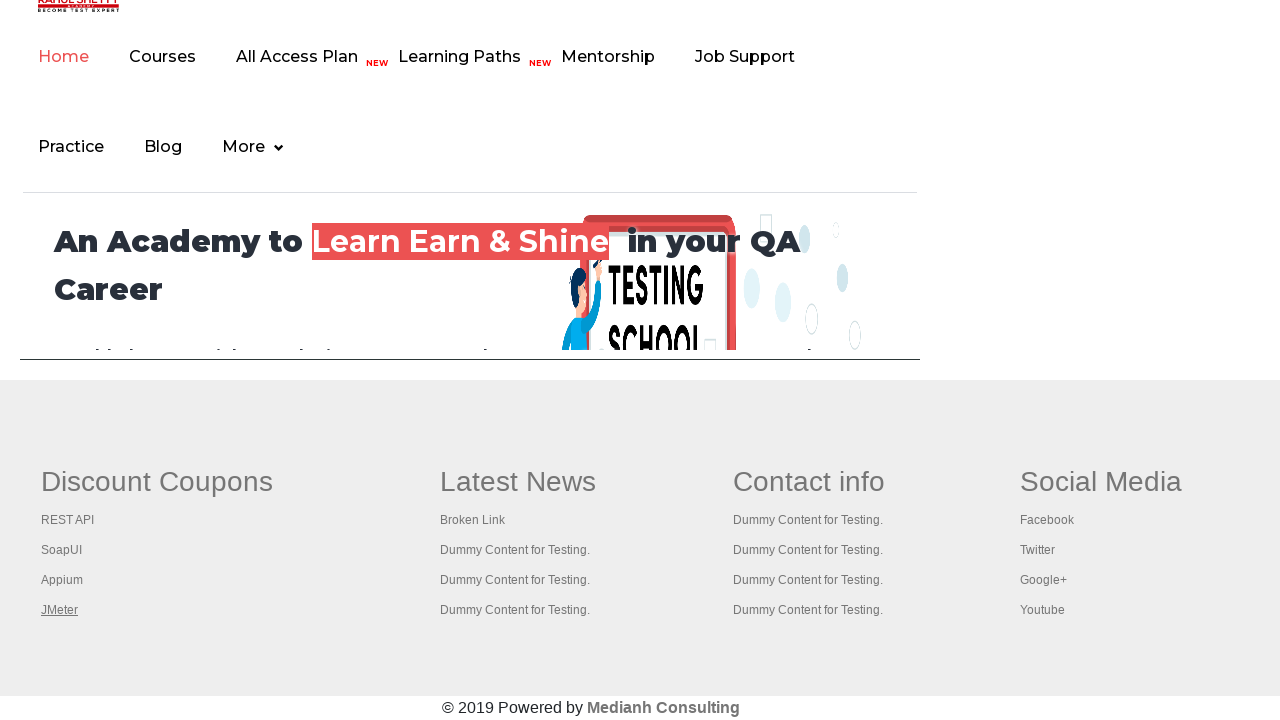

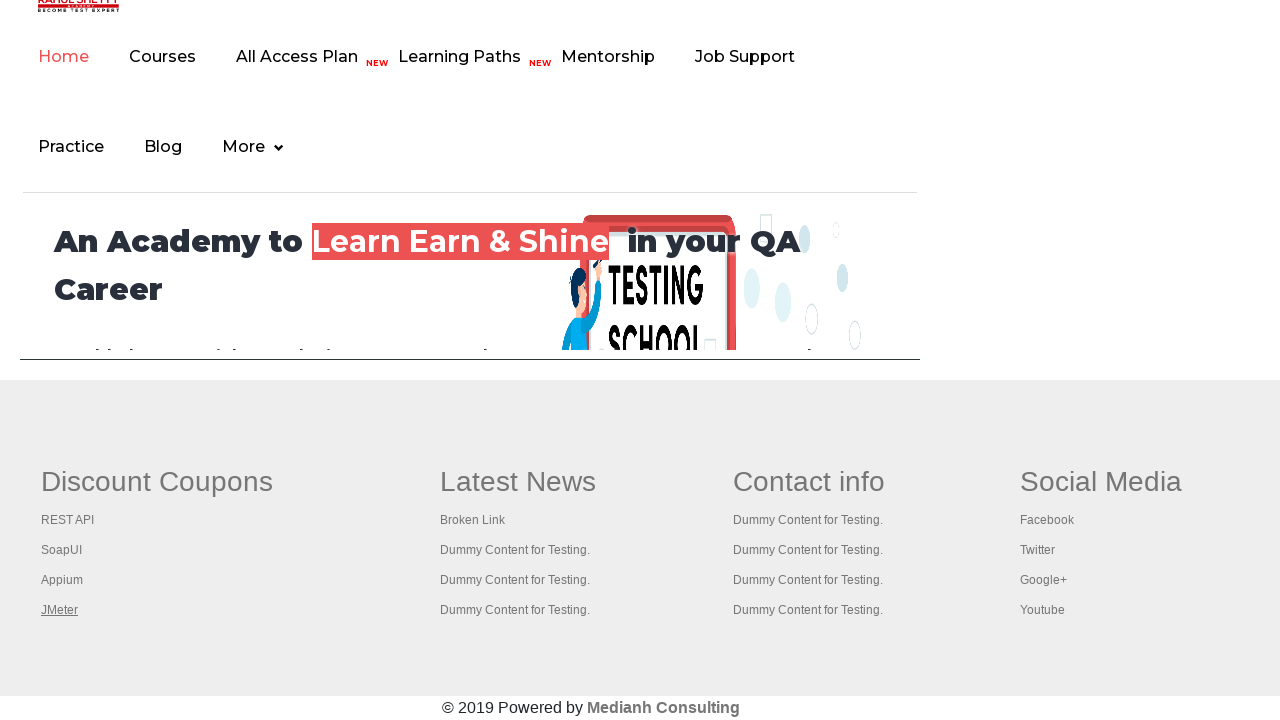